Navigates to a text box page and checks whether an alert dialog is present on the page

Starting URL: https://demoqa.com/text-box

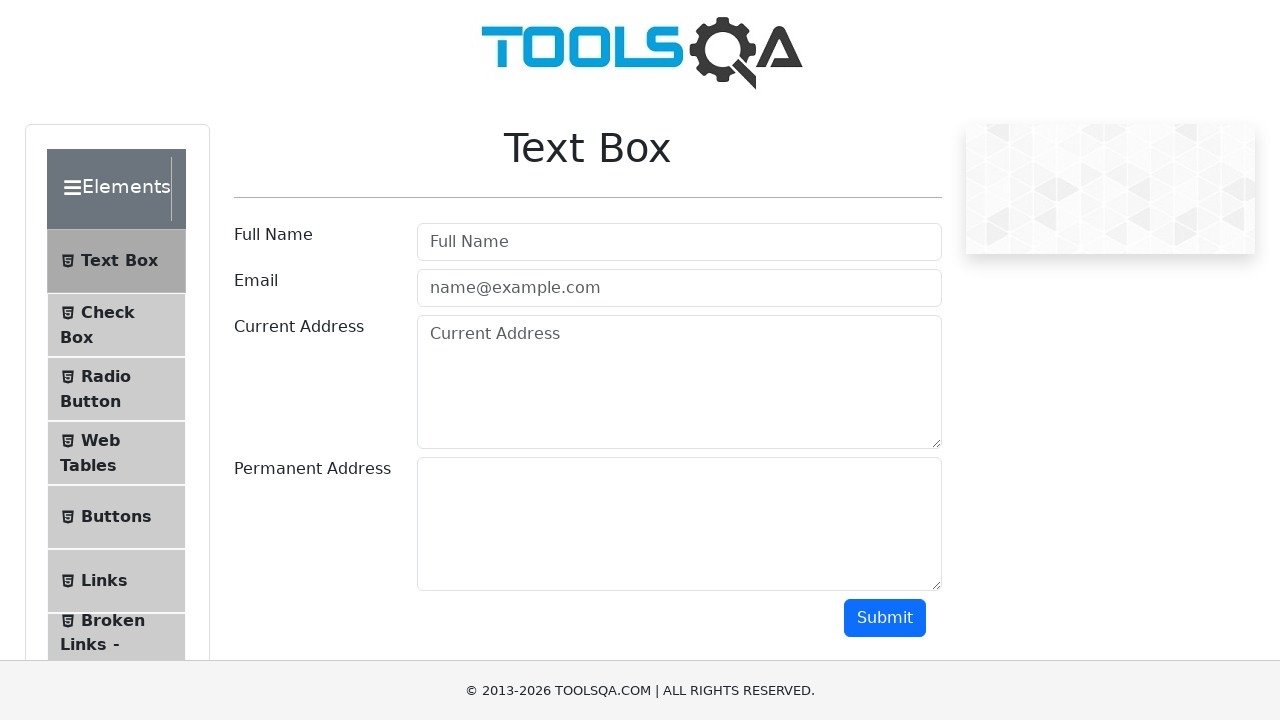

Navigated to text box page at https://demoqa.com/text-box
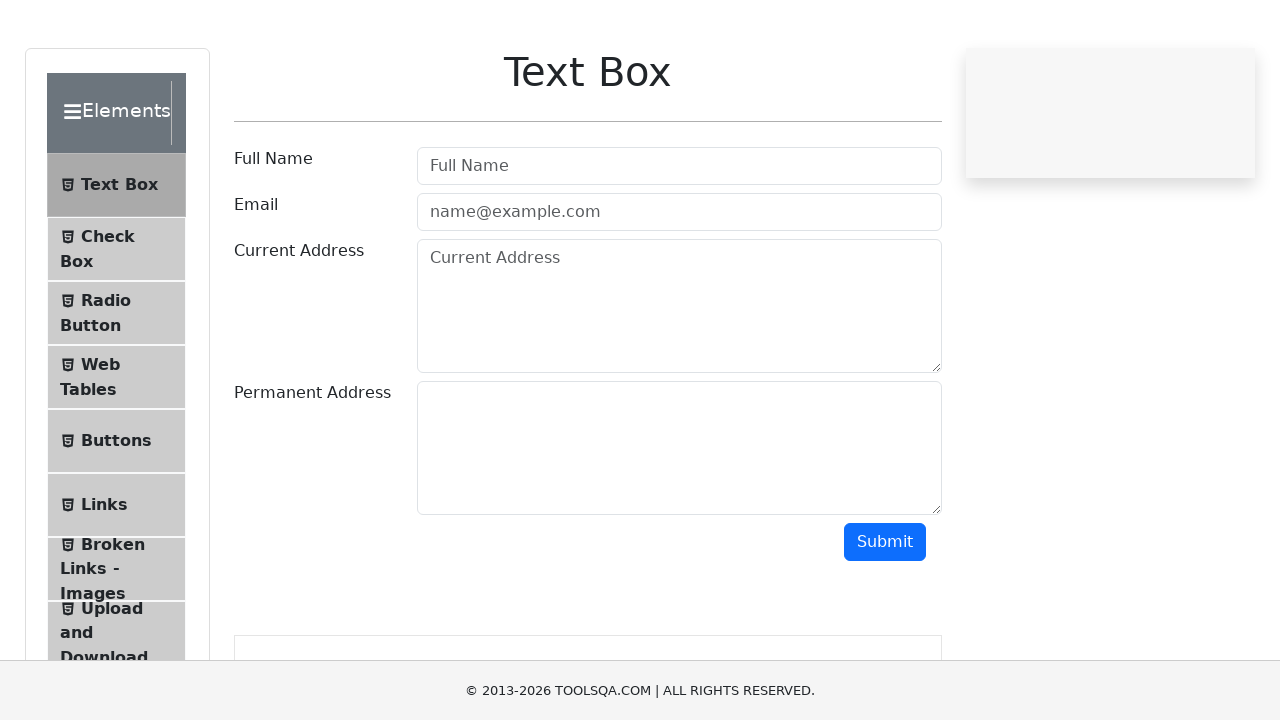

Set up dialog handler to detect alerts
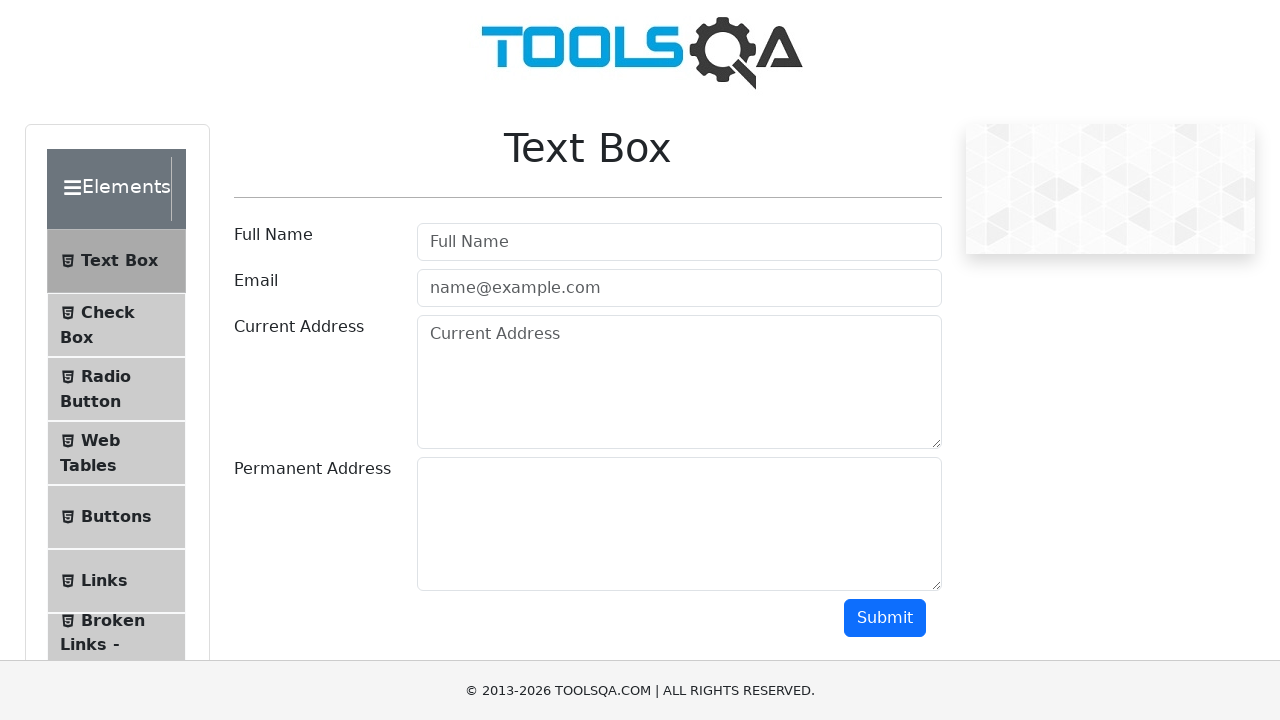

Waited 2 seconds for alert to appear
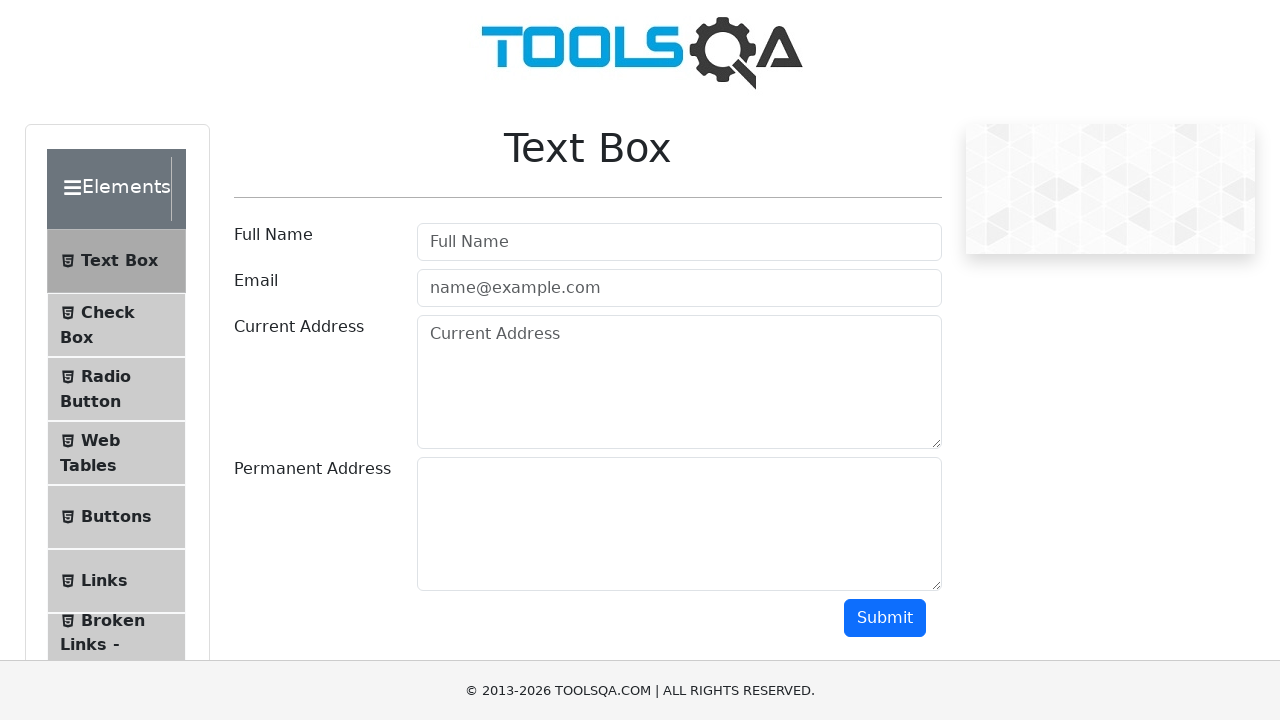

No alert detected on the page
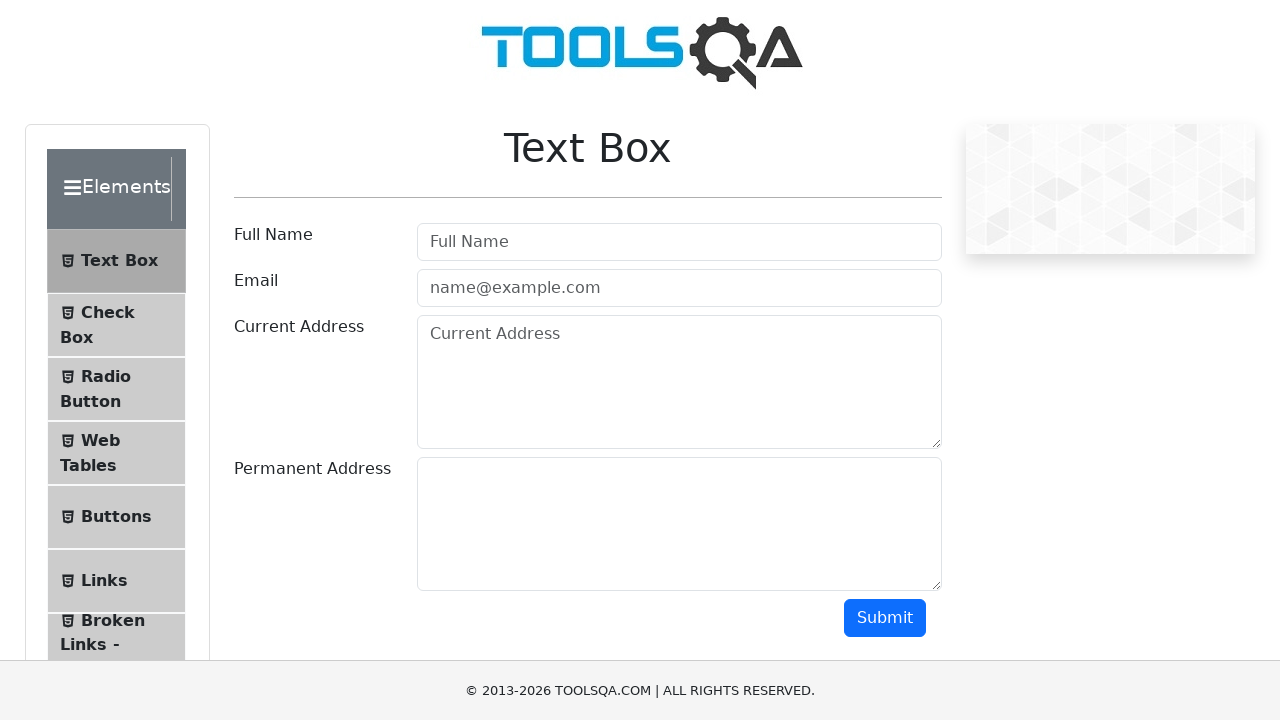

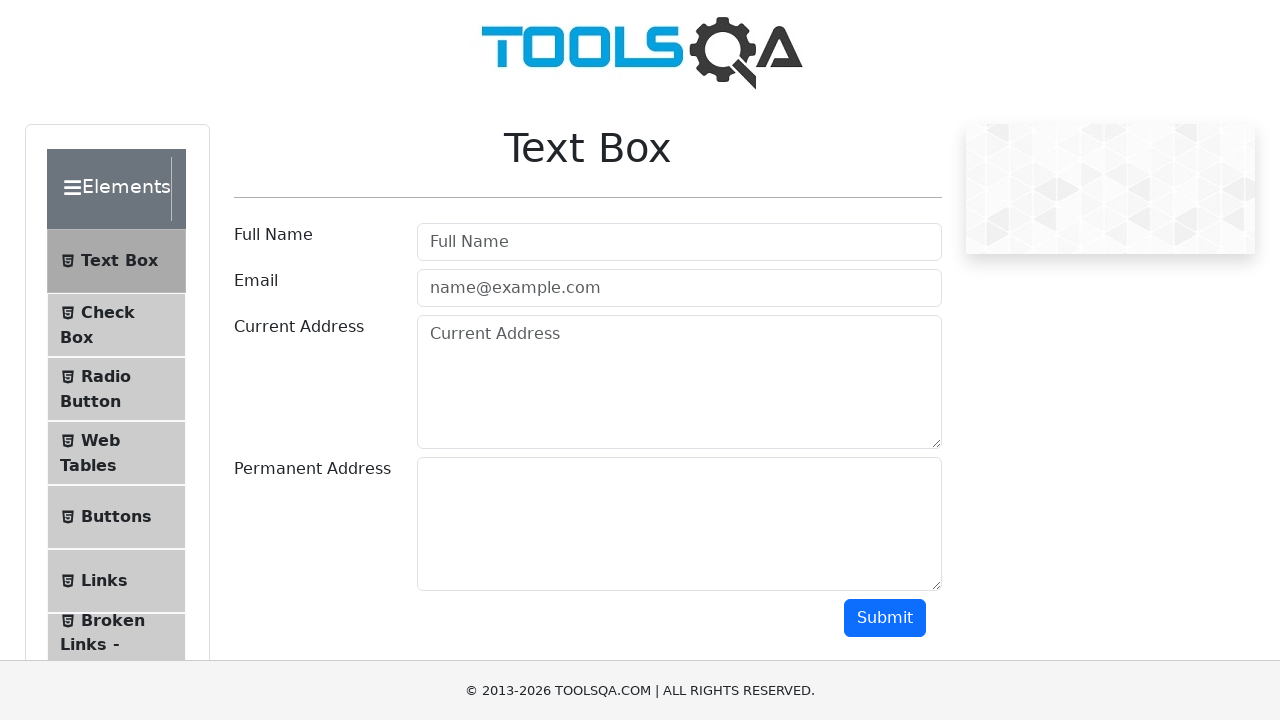